Tests multi-select functionality on jQuery UI selectable demo by holding Ctrl/Cmd key and clicking multiple items

Starting URL: https://jqueryui.com/selectable/

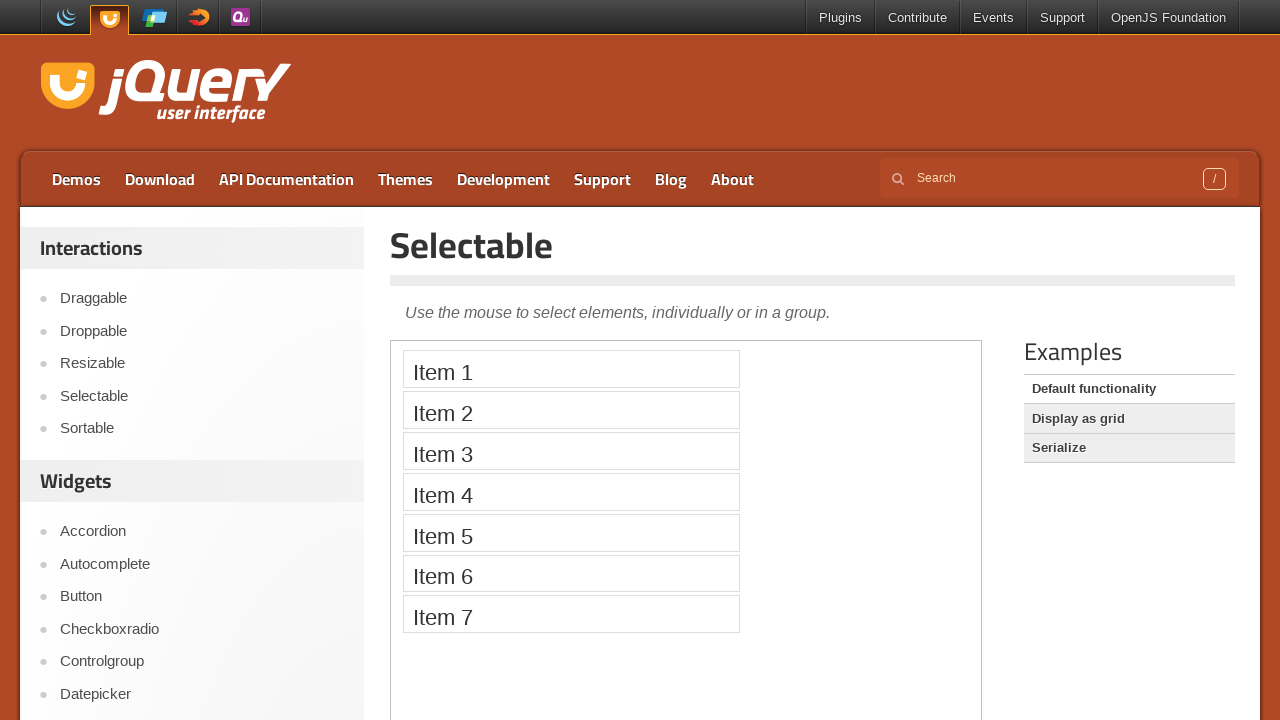

Located iframe containing selectable demo
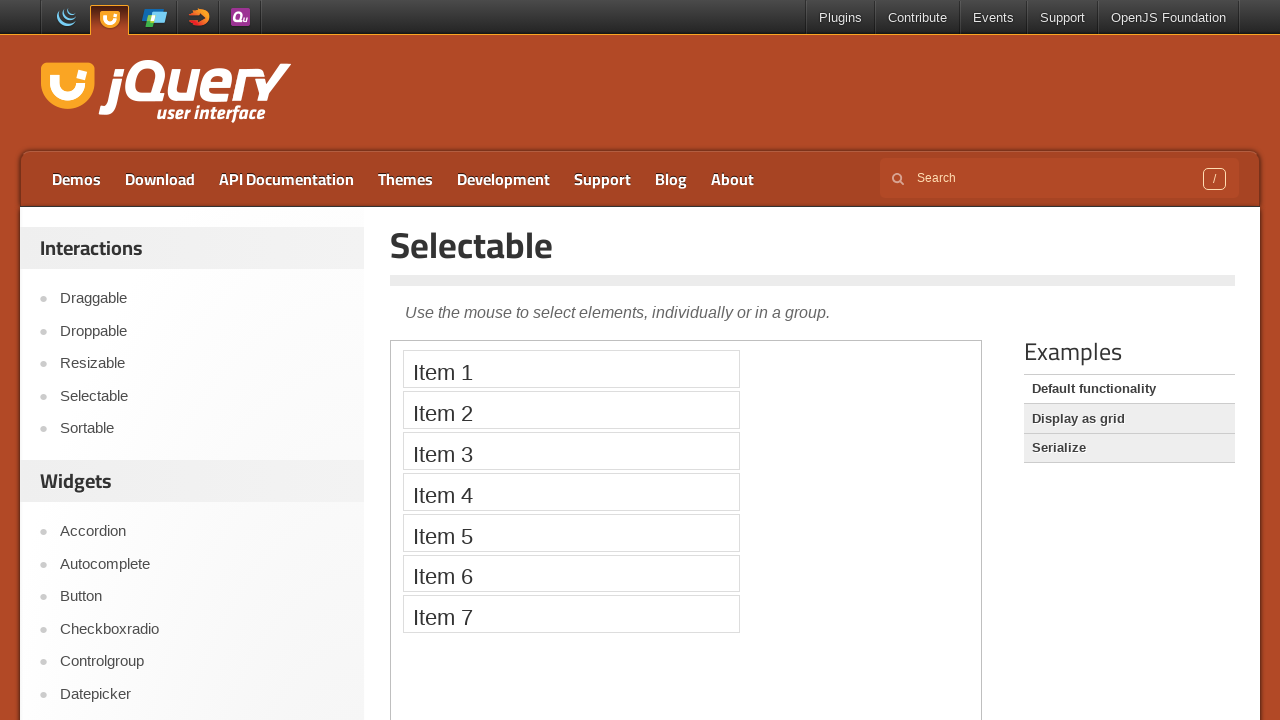

Located Item 1 in selectable list
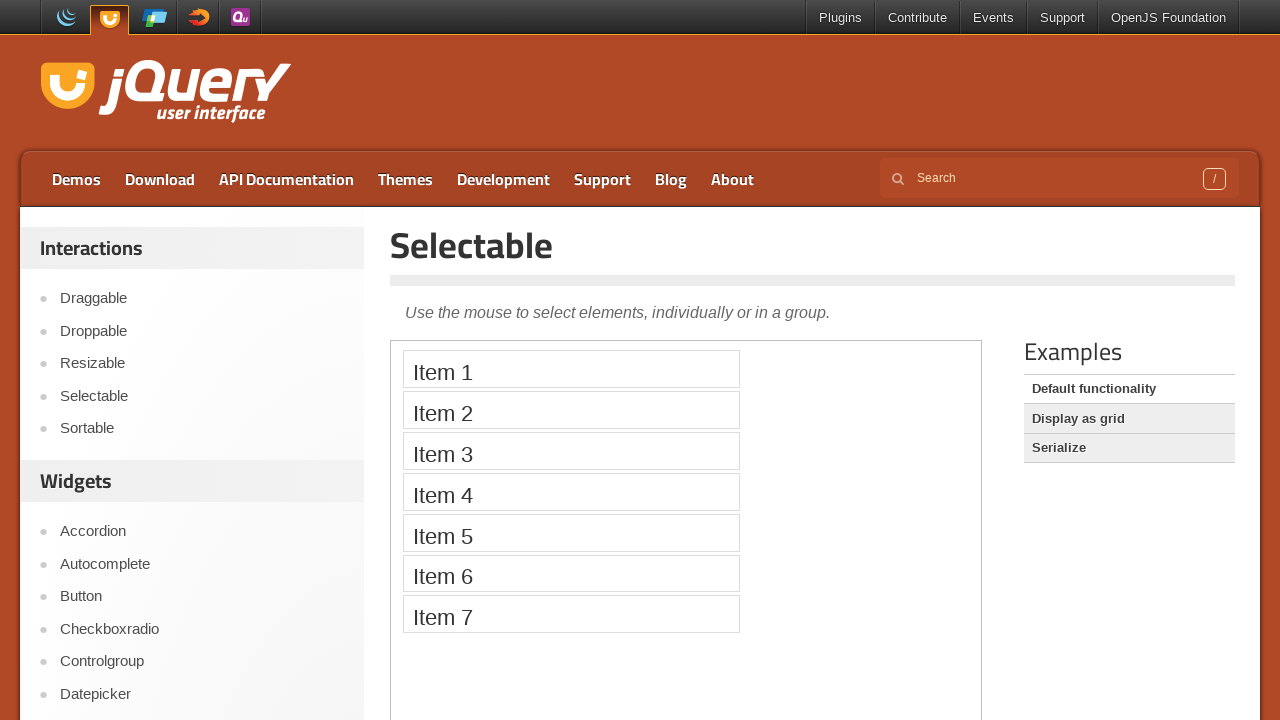

Located Item 6 in selectable list
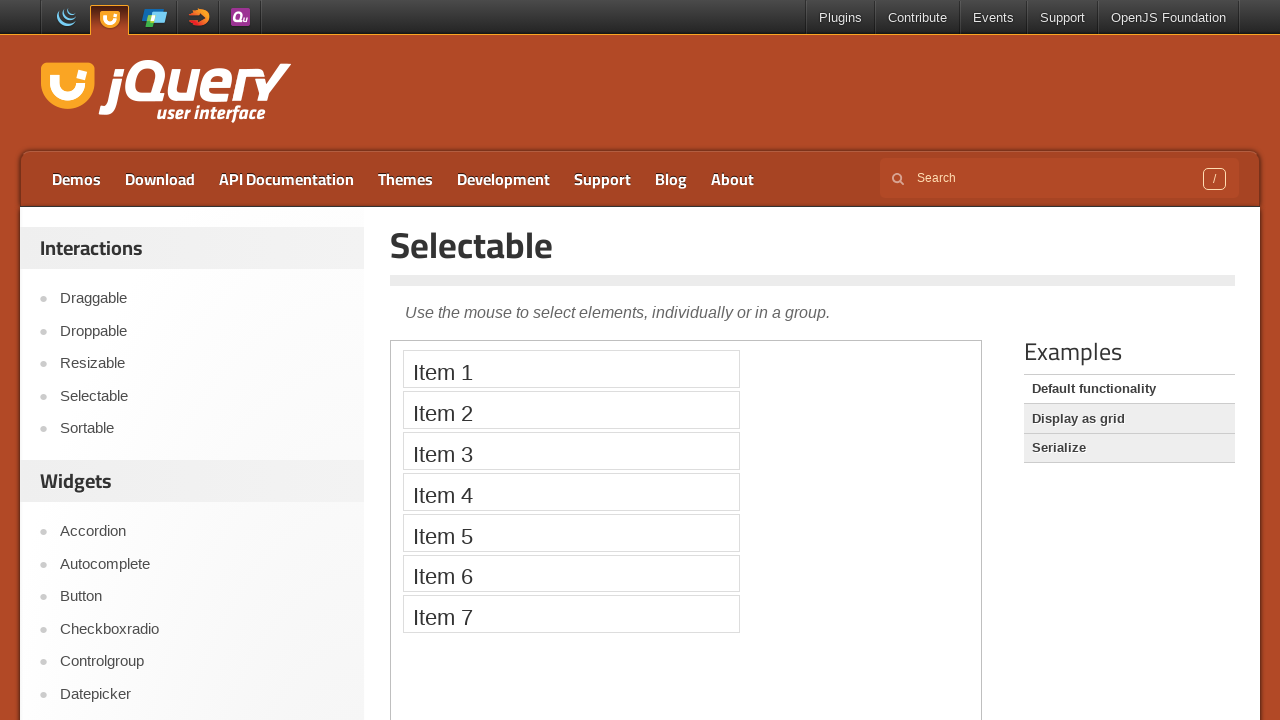

Pressed Control key down to start multi-select
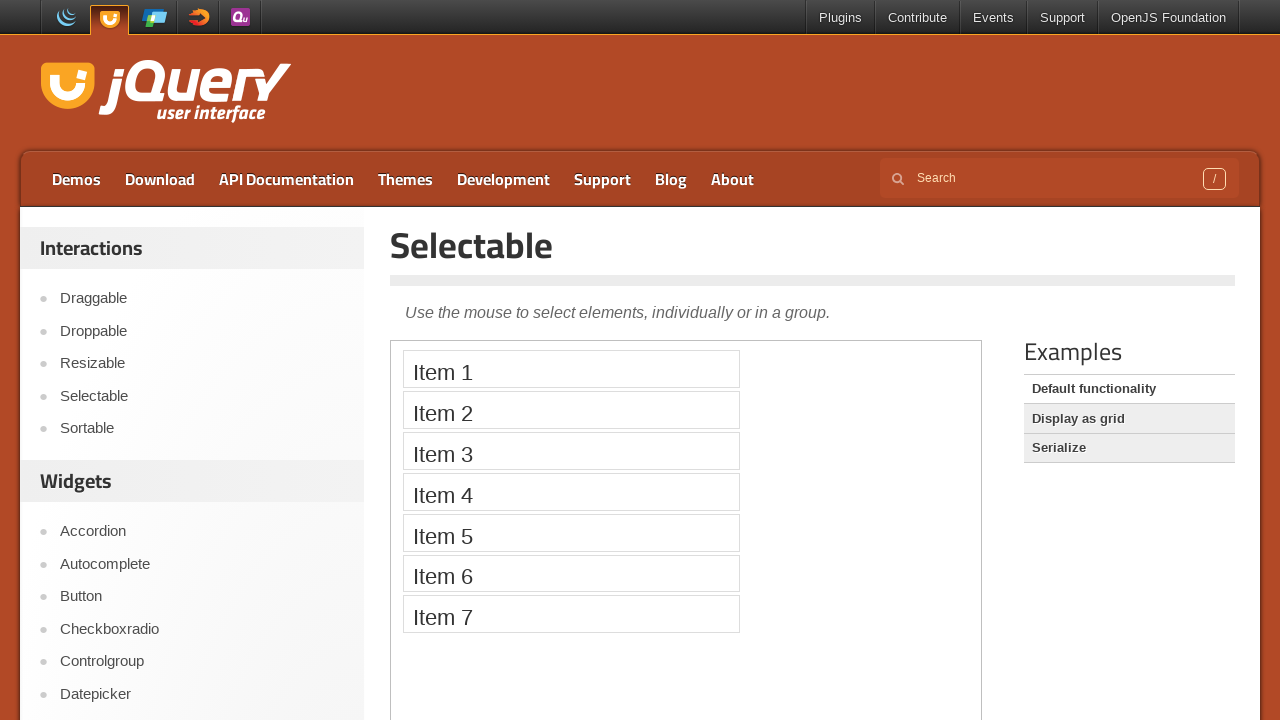

Clicked Item 1 while holding Control key at (571, 369) on iframe >> nth=0 >> internal:control=enter-frame >> xpath=//li[text()='Item 1']
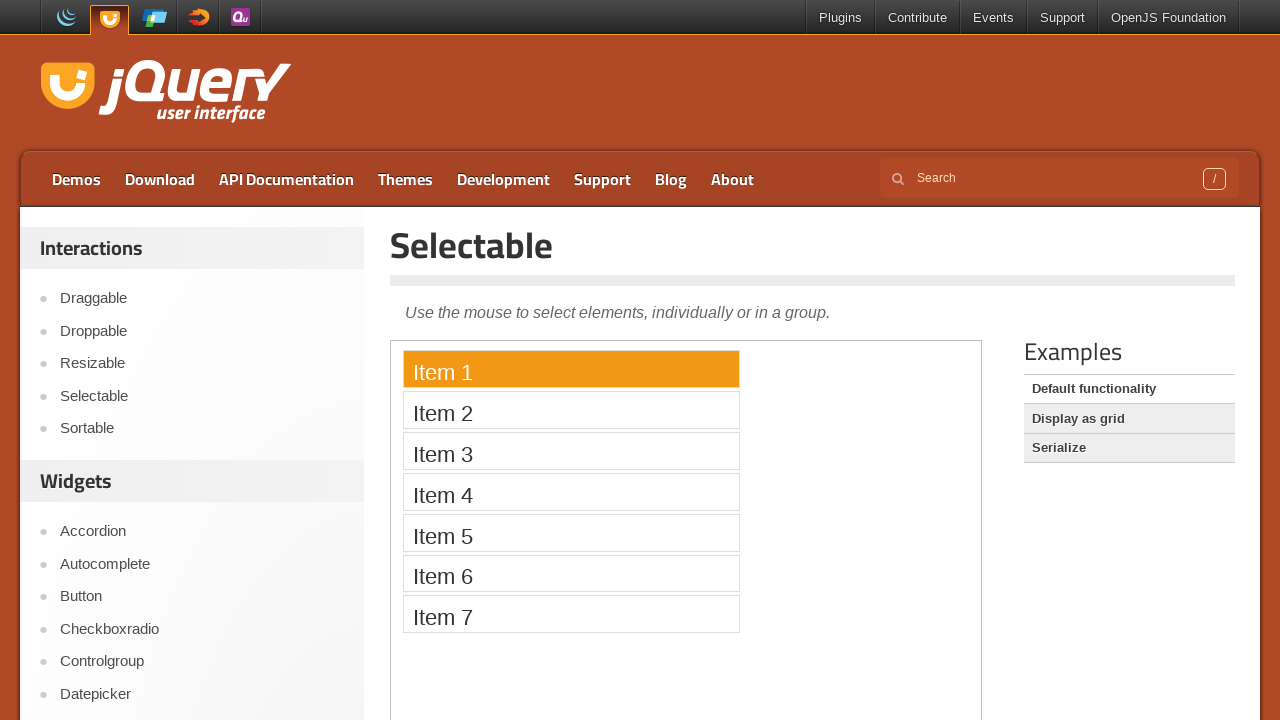

Clicked Item 6 while holding Control key at (571, 573) on iframe >> nth=0 >> internal:control=enter-frame >> xpath=//li[text()='Item 6']
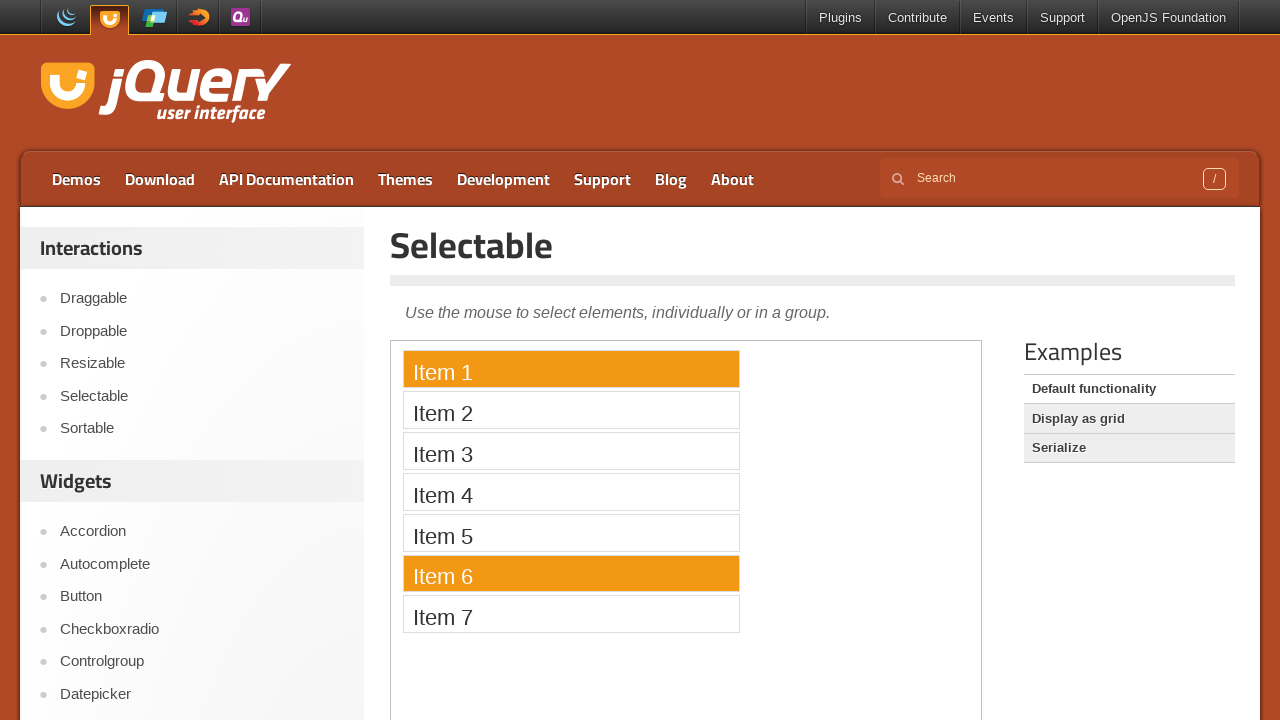

Released Control key to complete multi-select operation
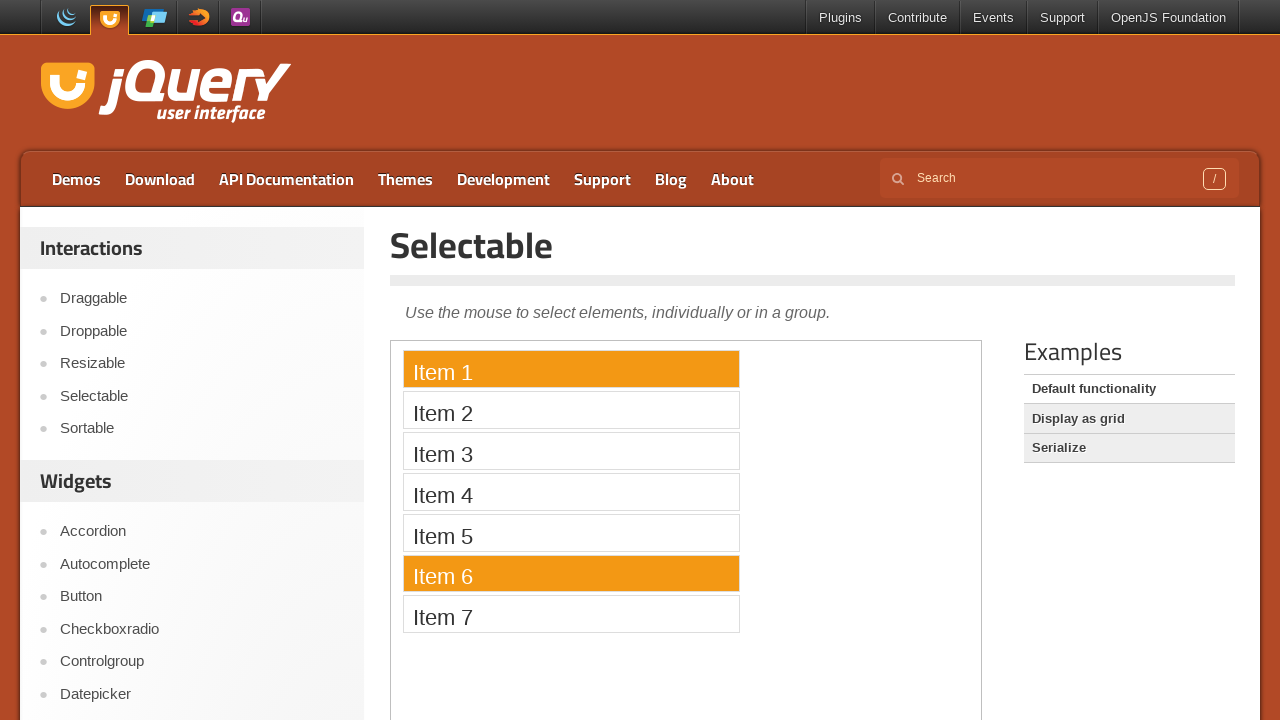

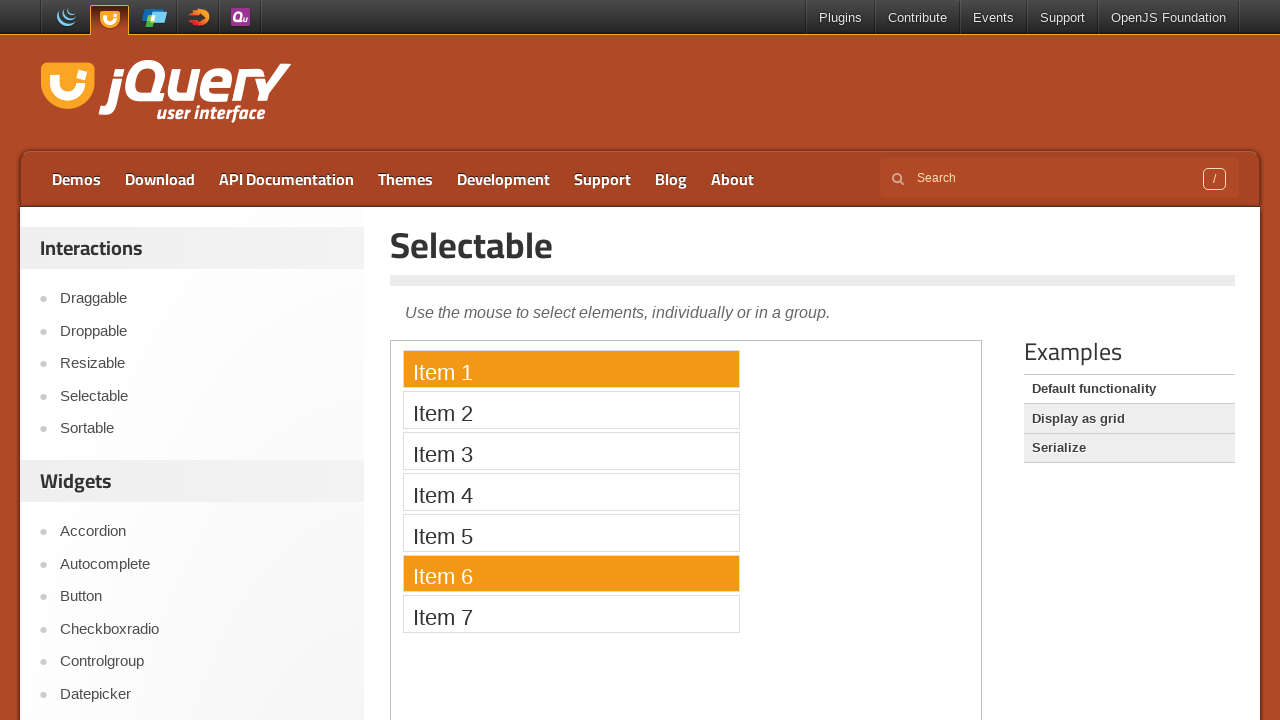